Tests network request interception by clicking buttons that trigger XHR requests, verifying responses, and then setting up a route handler to mock a 404 response and verify the UI displays the mocked error message.

Starting URL: https://example.cypress.io/commands/network-requests

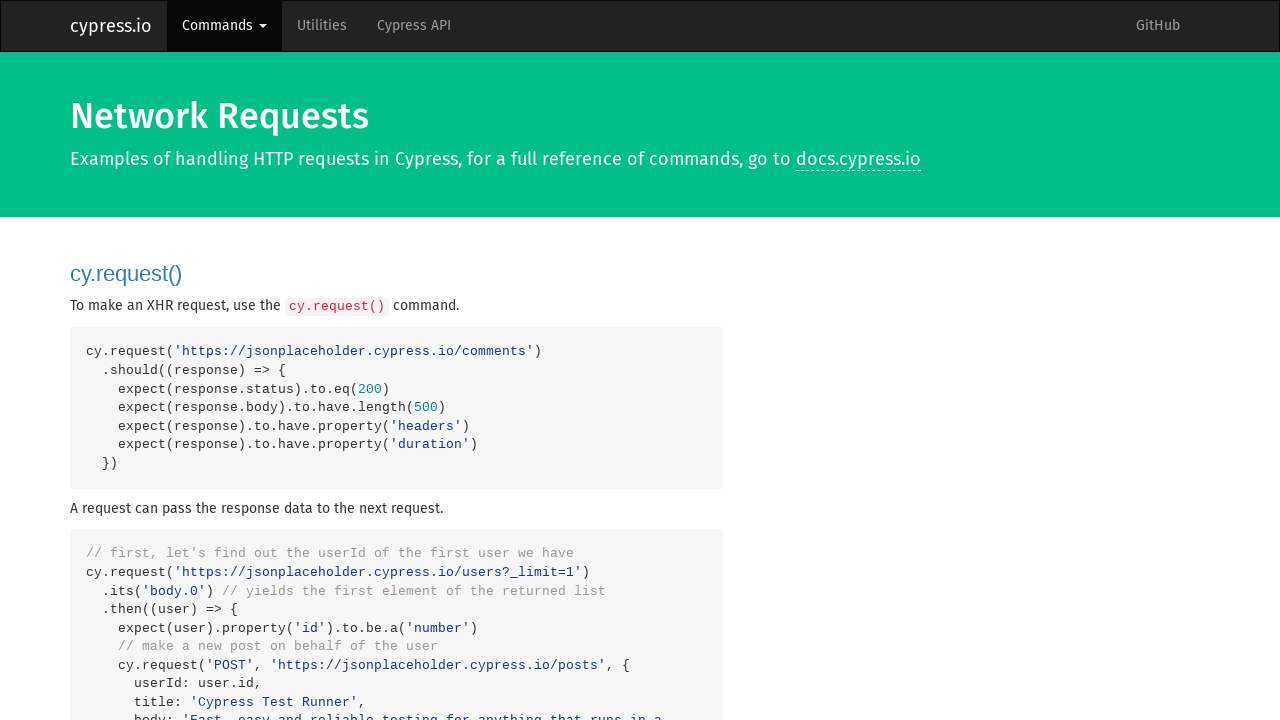

Navigated to network requests test page
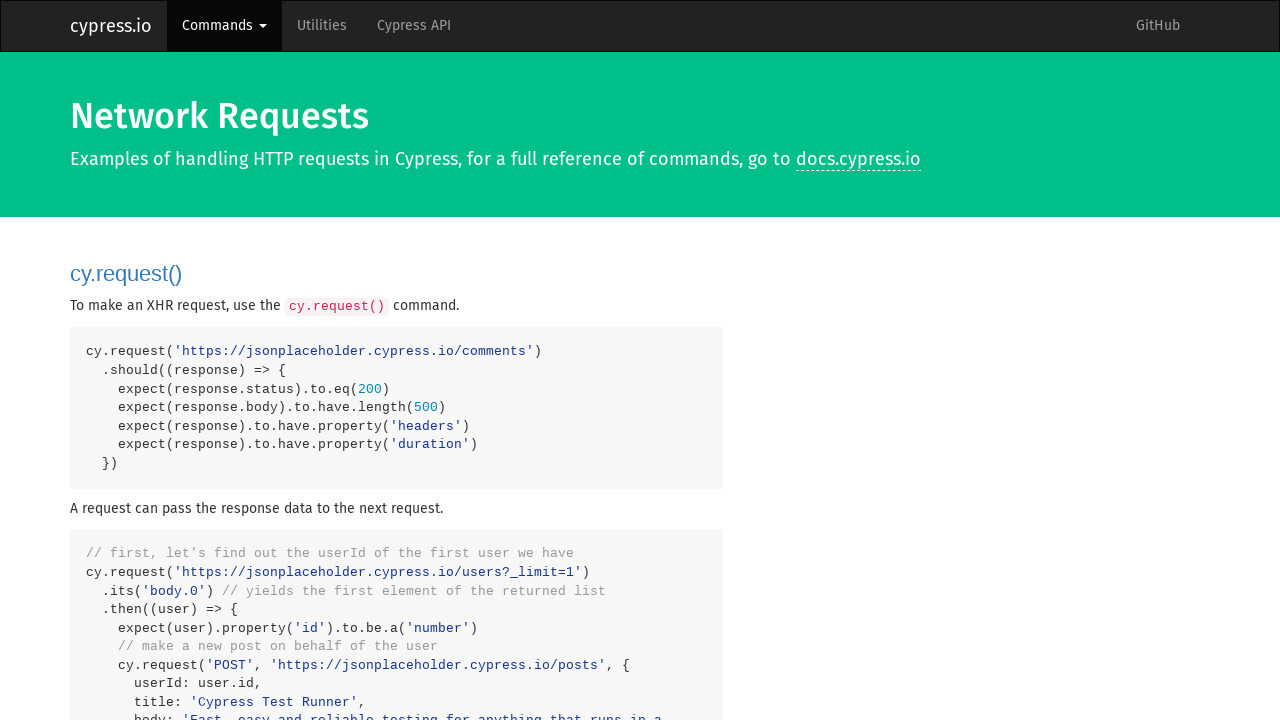

Clicked network button and received XHR response at (828, 360) on .network-btn
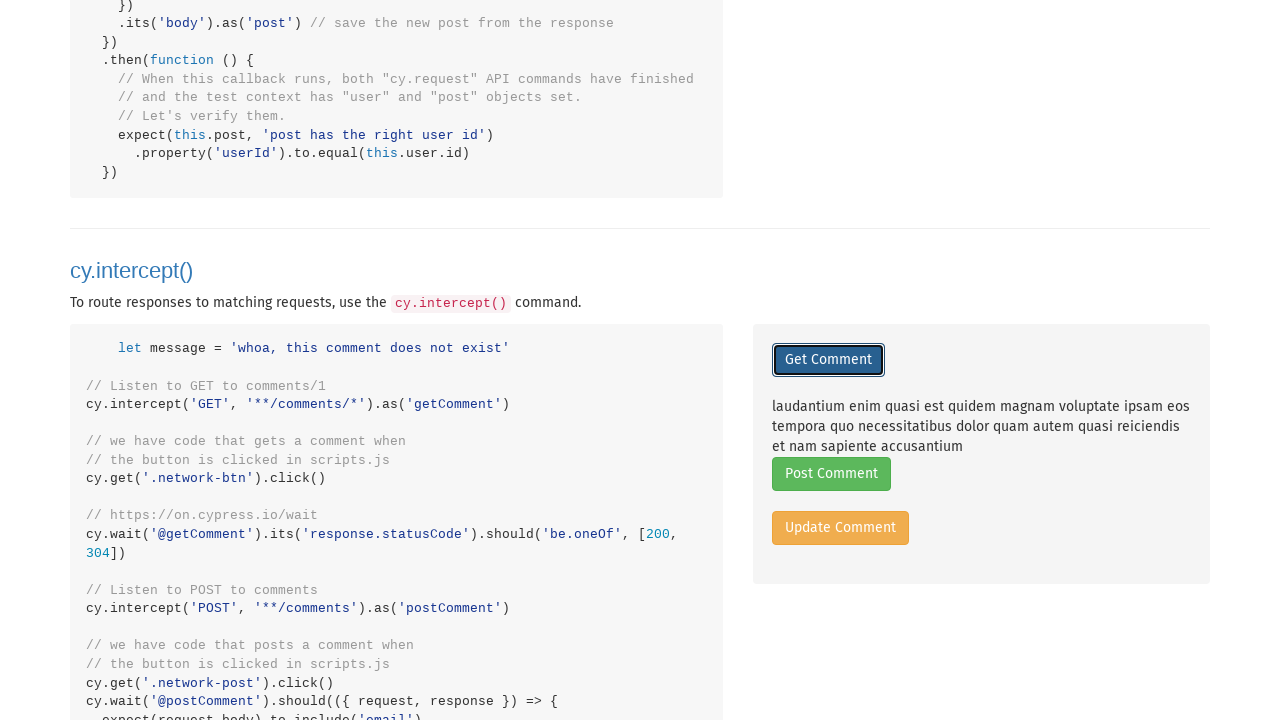

Clicked network post button and received POST response at (831, 474) on .network-post
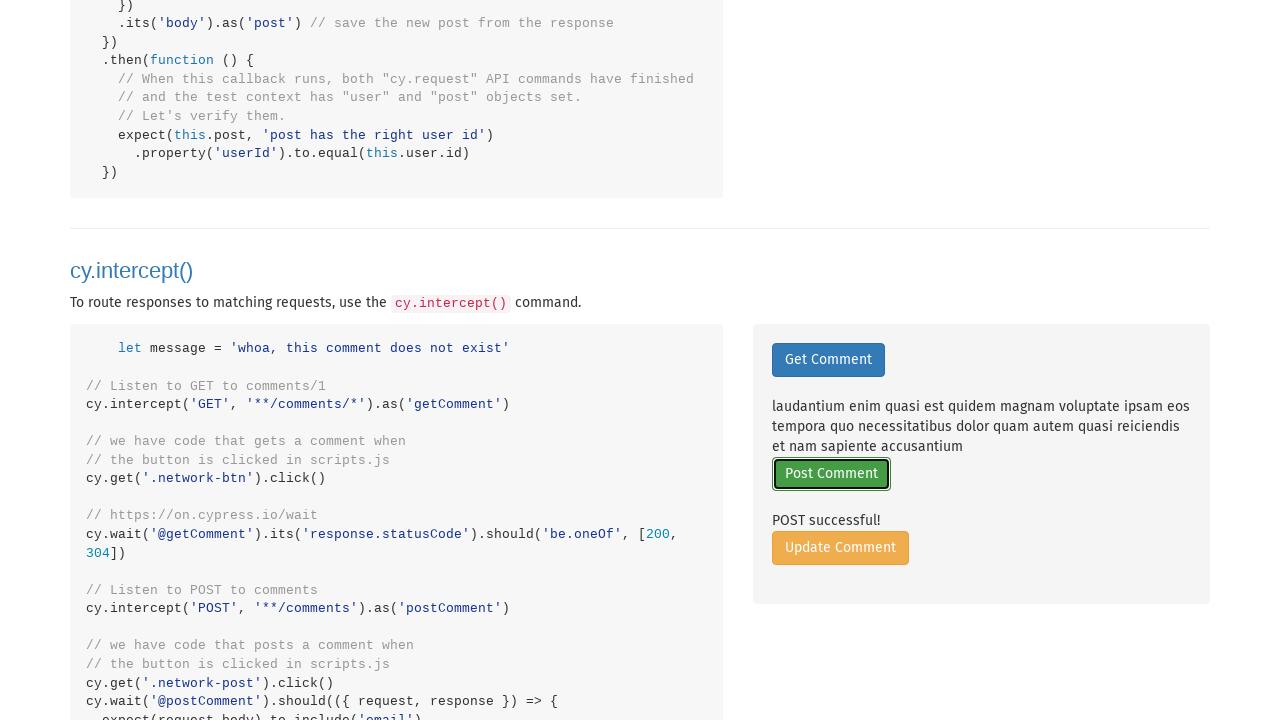

Set up route handler to mock 404 response
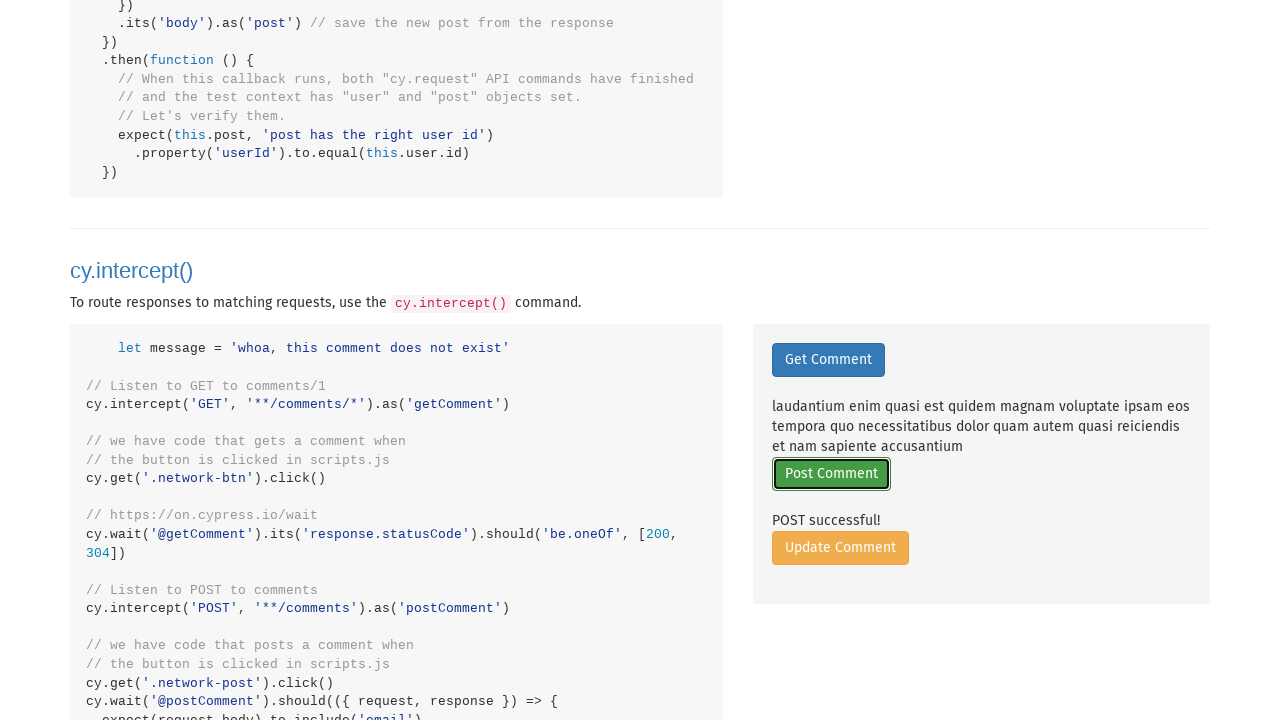

Clicked network put button to trigger mocked 404 route at (840, 548) on .network-put
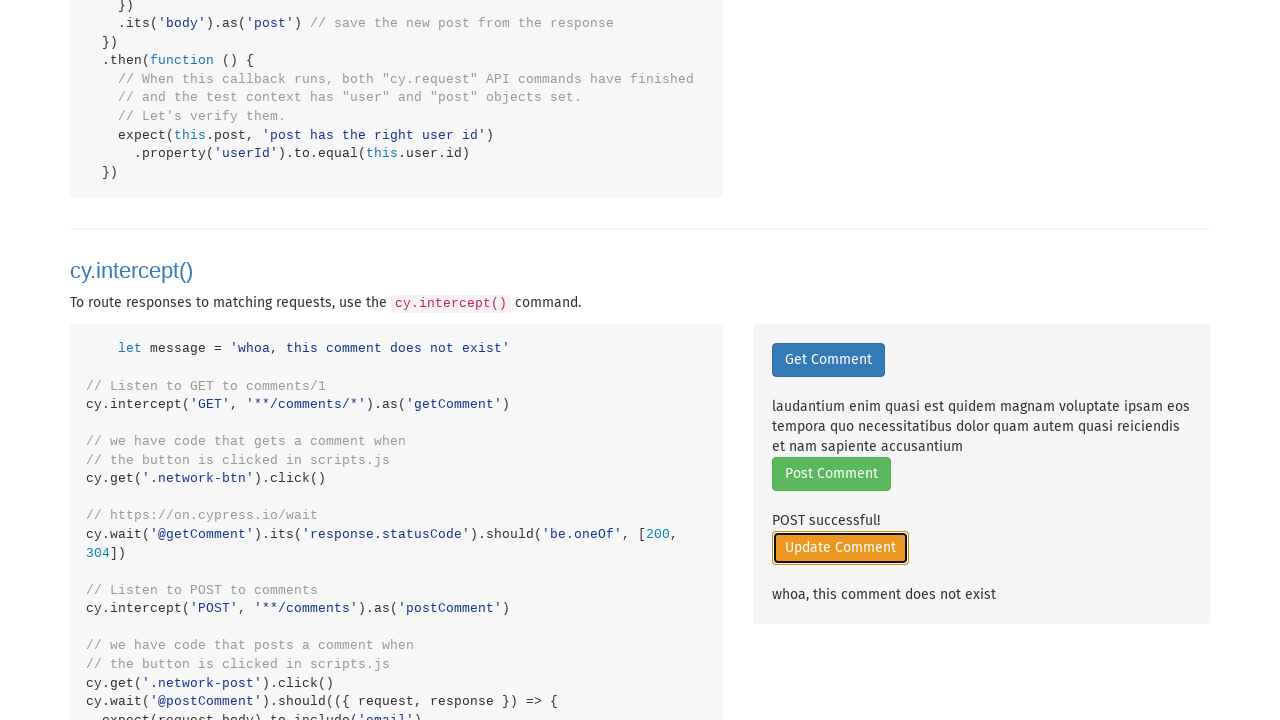

Verified UI displays mocked error message
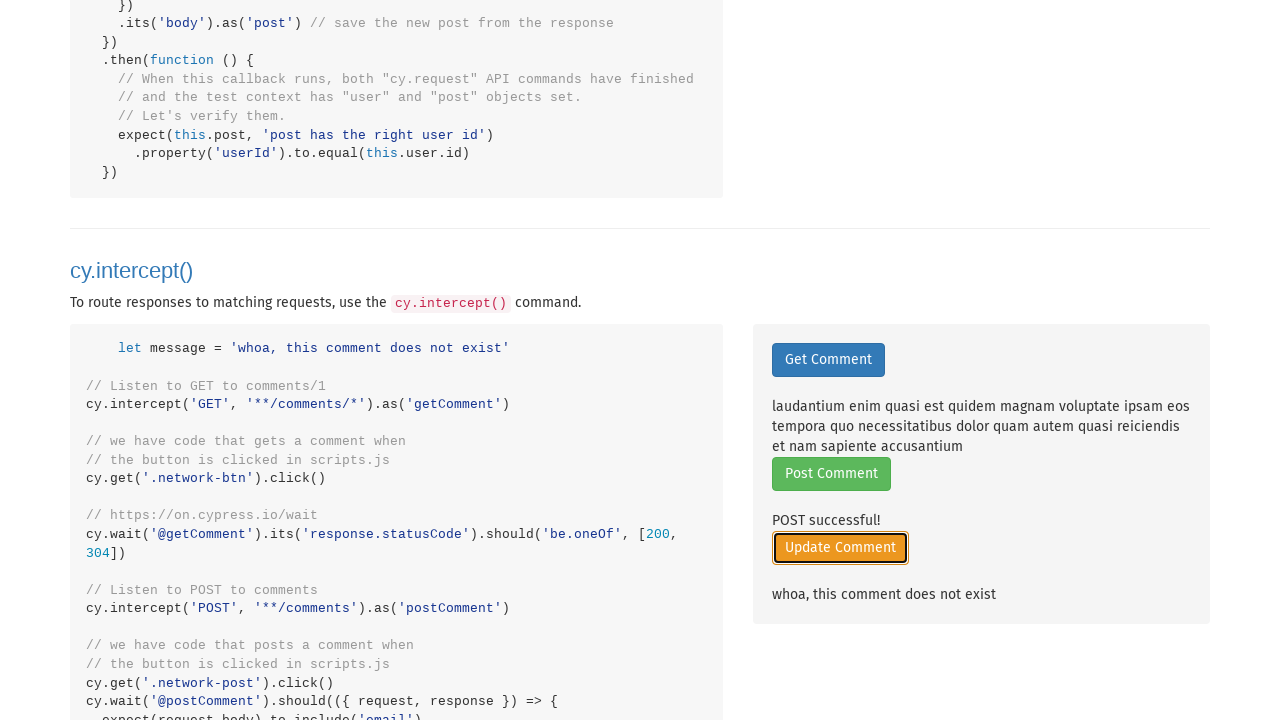

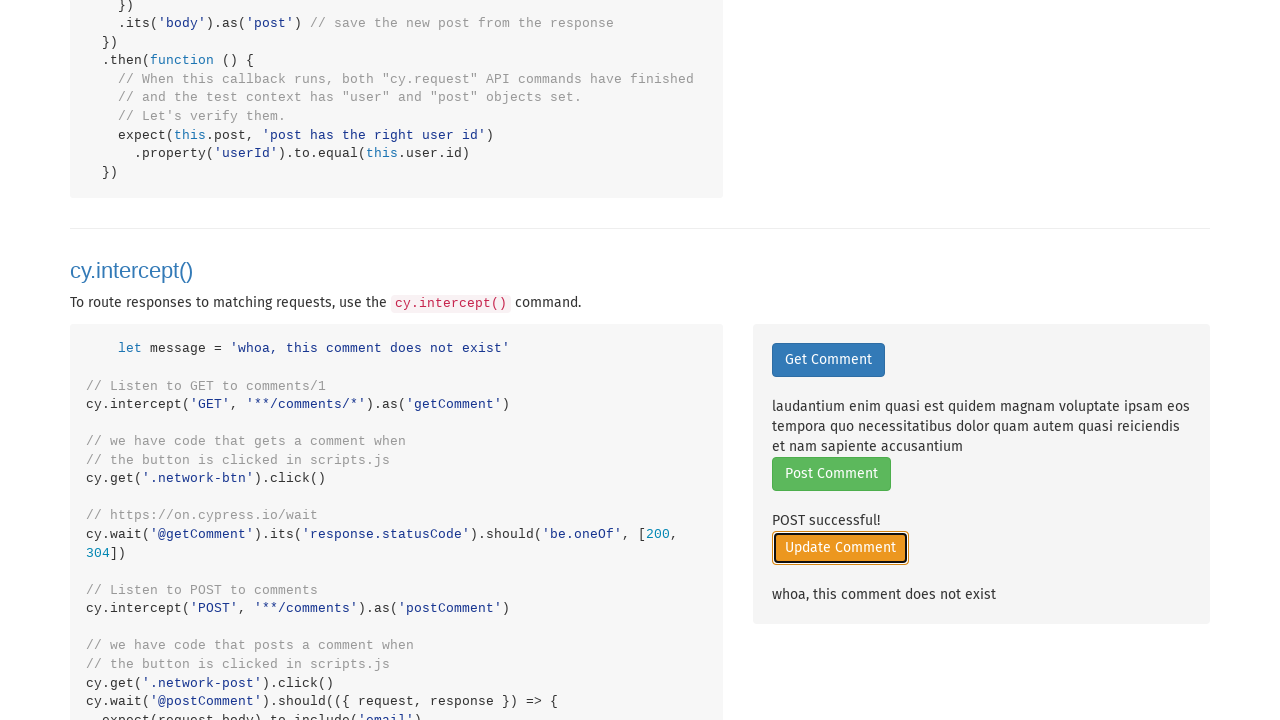